Tests that clicking the "Due" column header twice sorts the table data in descending order

Starting URL: http://the-internet.herokuapp.com/tables

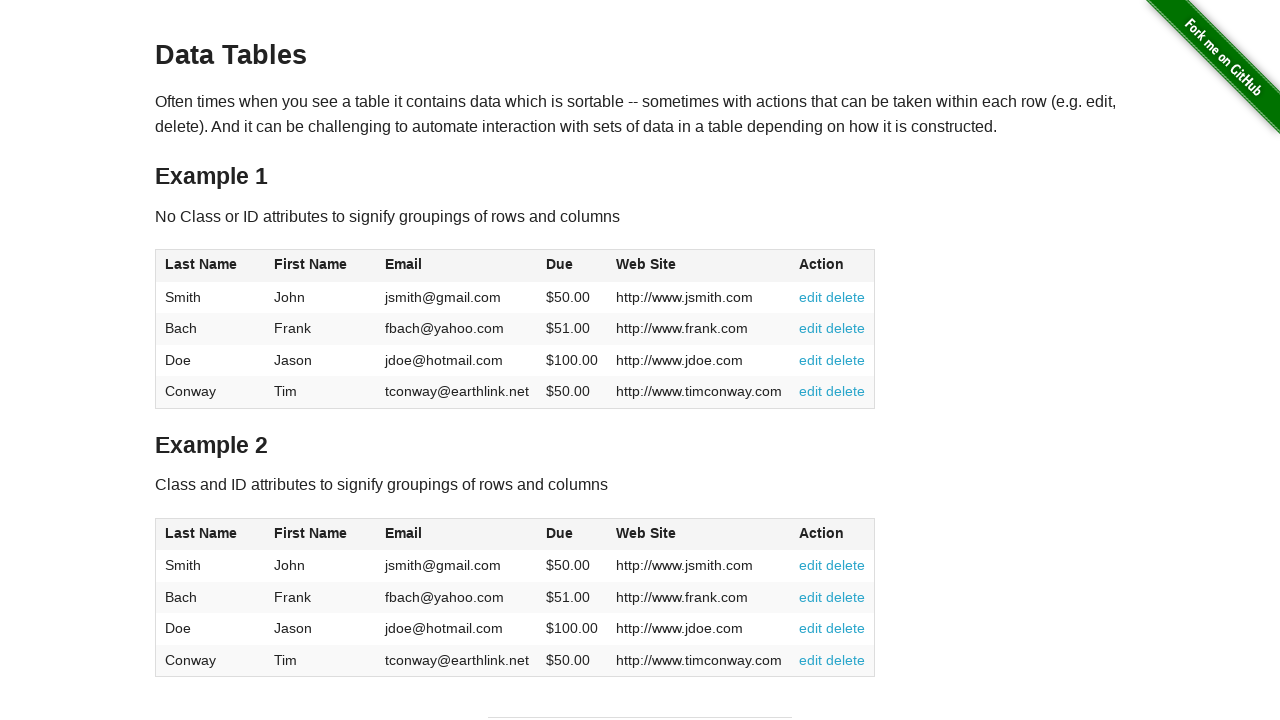

Clicked Due column header first time at (572, 266) on #table1 thead tr th:nth-of-type(4)
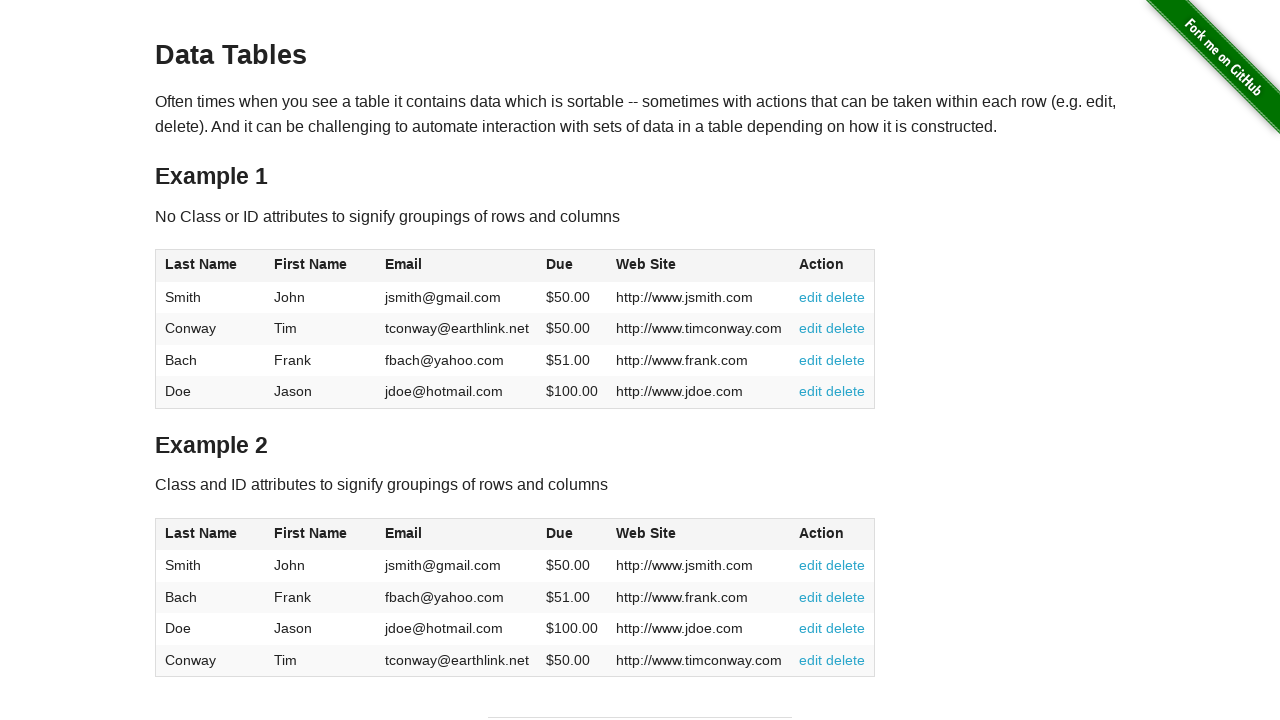

Clicked Due column header second time to sort descending at (572, 266) on #table1 thead tr th:nth-of-type(4)
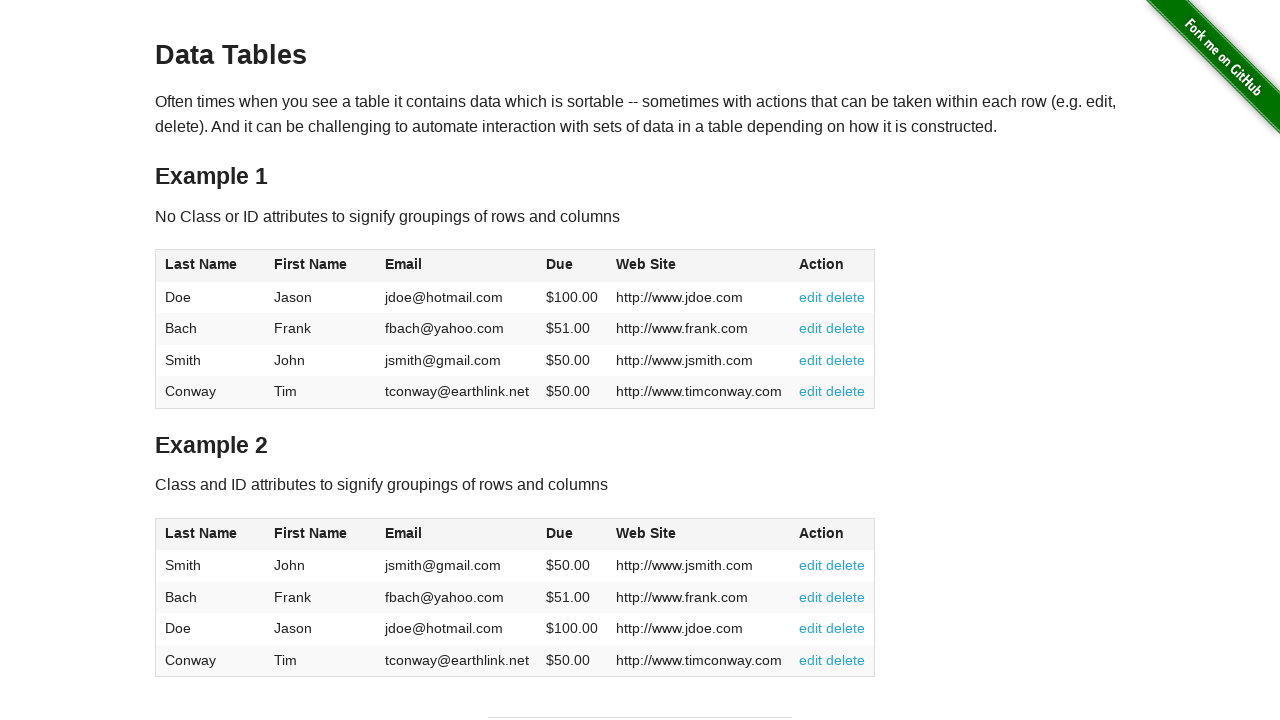

Table updated with descending sort by Due column
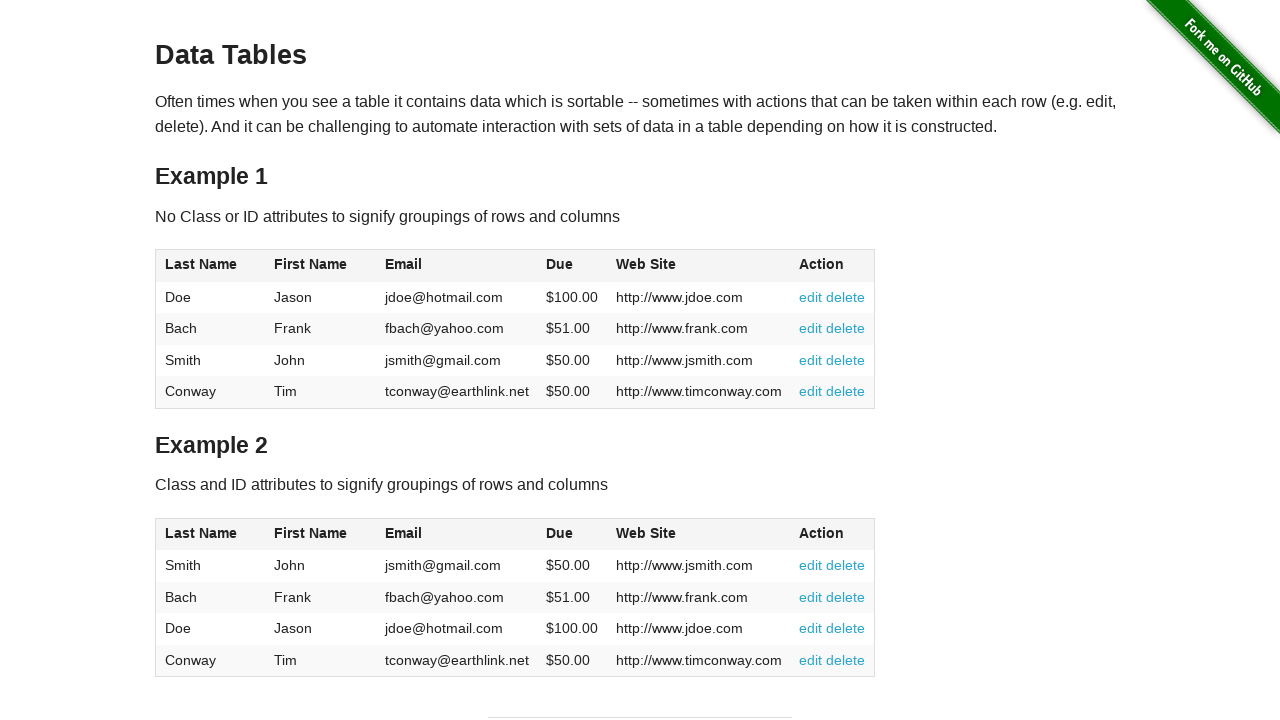

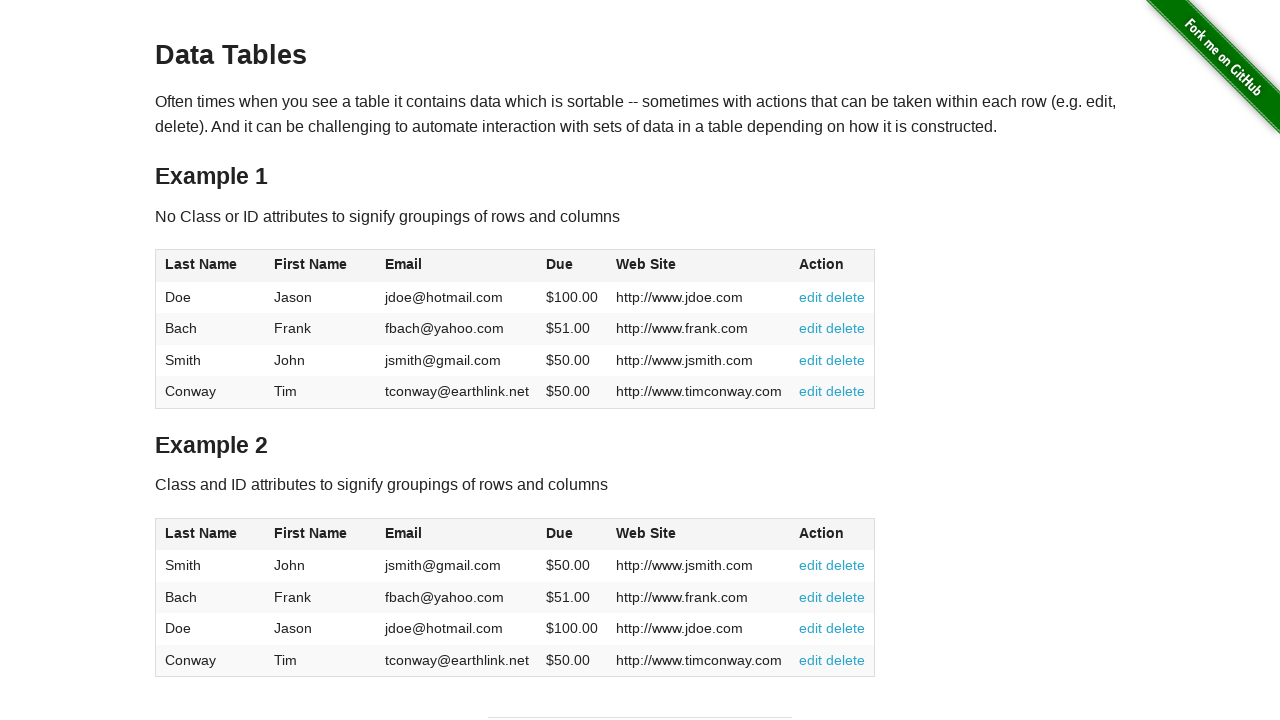